Tests Custom Proxy Integration by navigating to the page and verifying that a visitorId is returned in the pre element

Starting URL: https://experiments.martinmakarsky.com/custom-proxy-integration

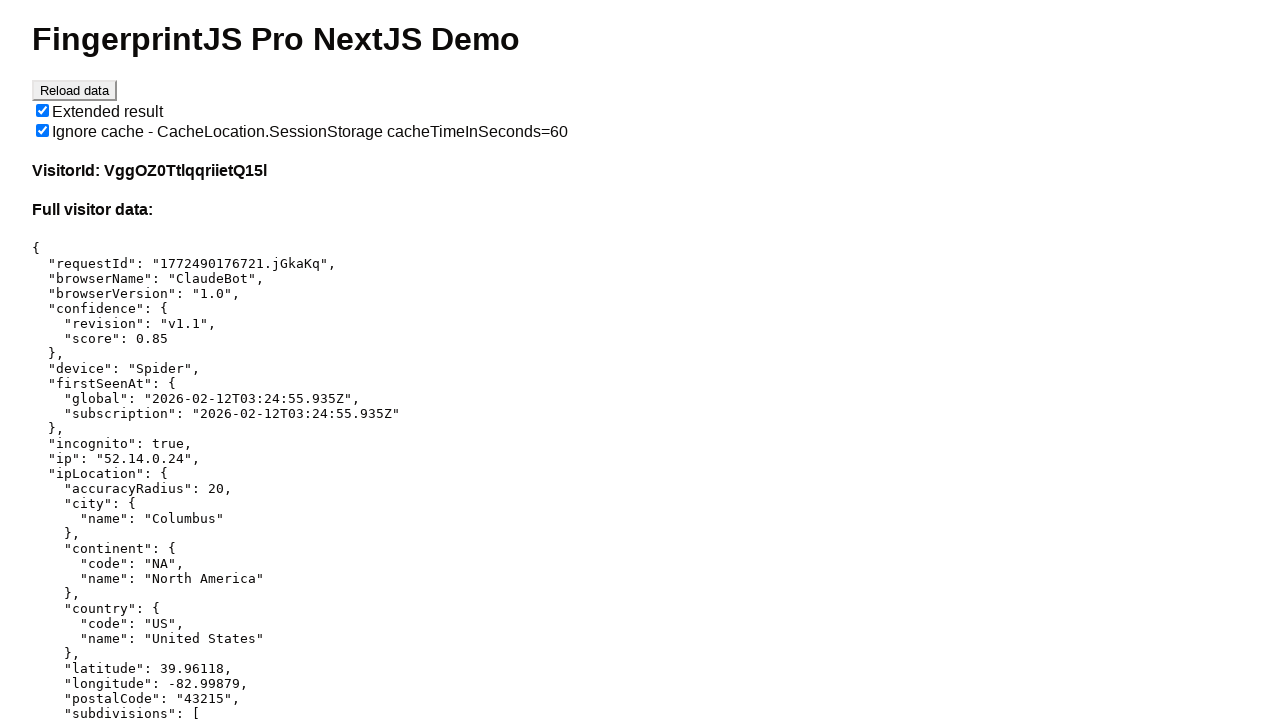

Navigated to Custom Proxy Integration test page
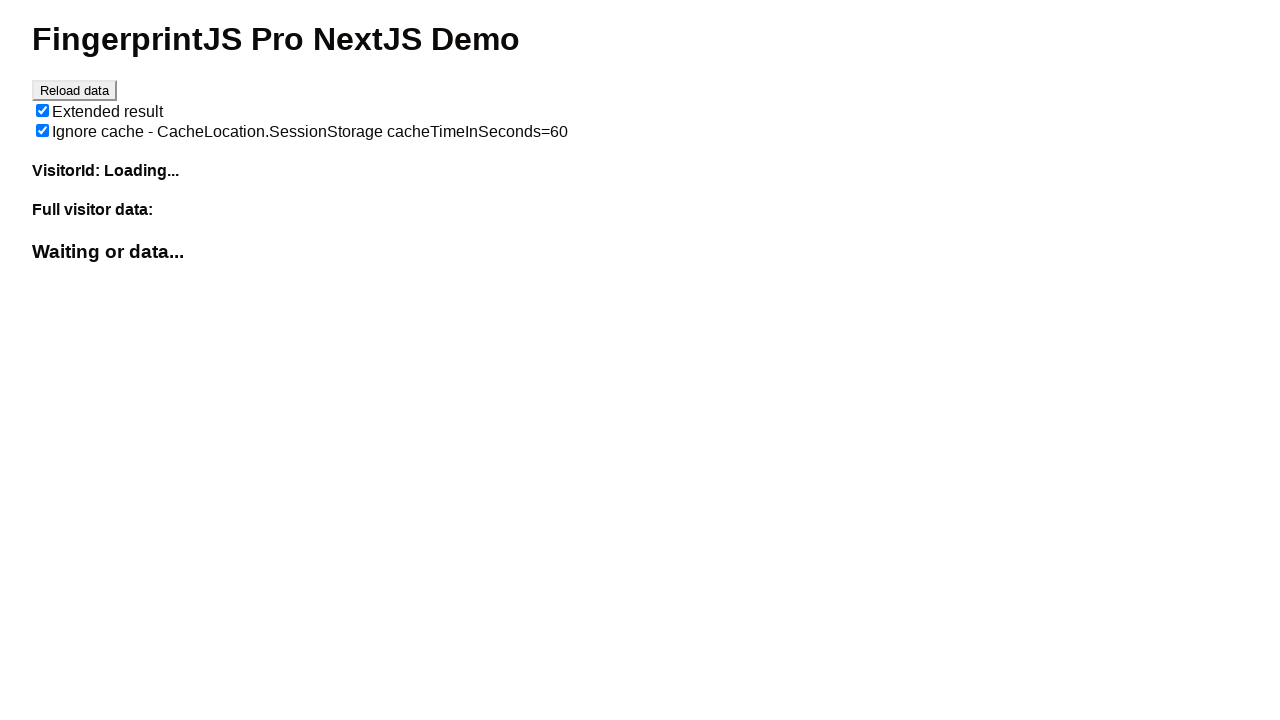

Pre element with visitorId loaded
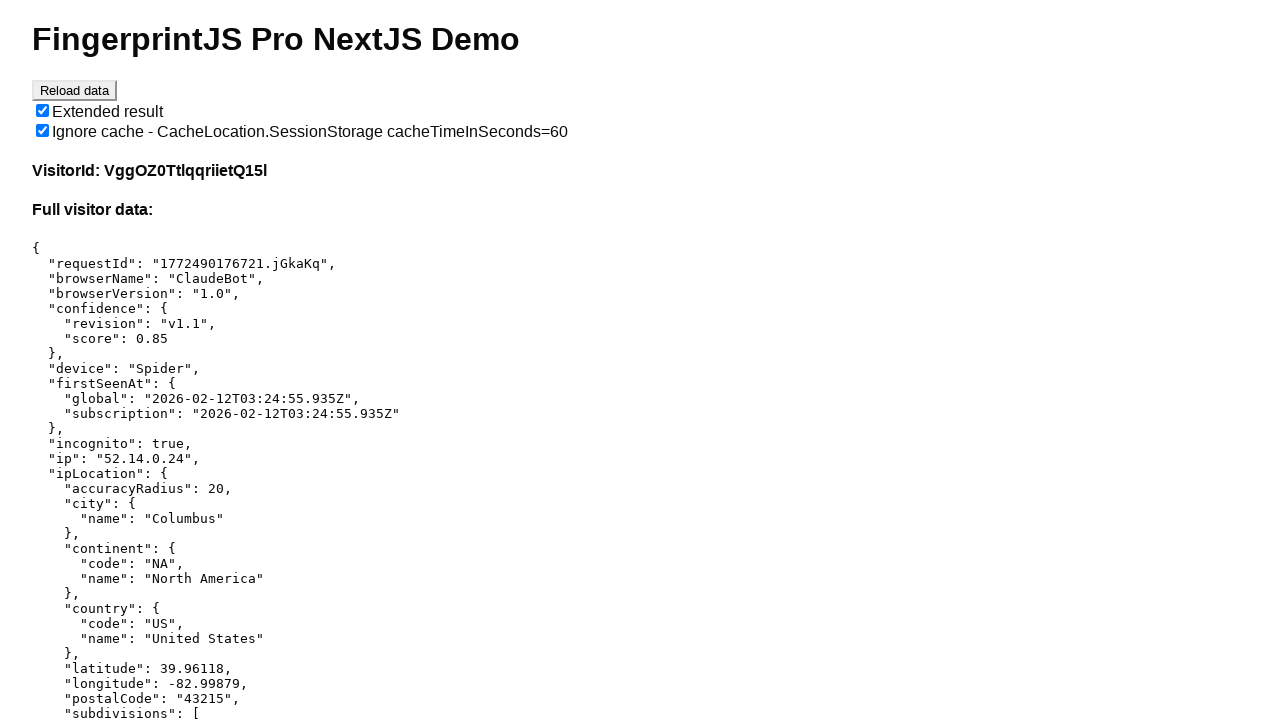

Extracted visitorId content from pre element
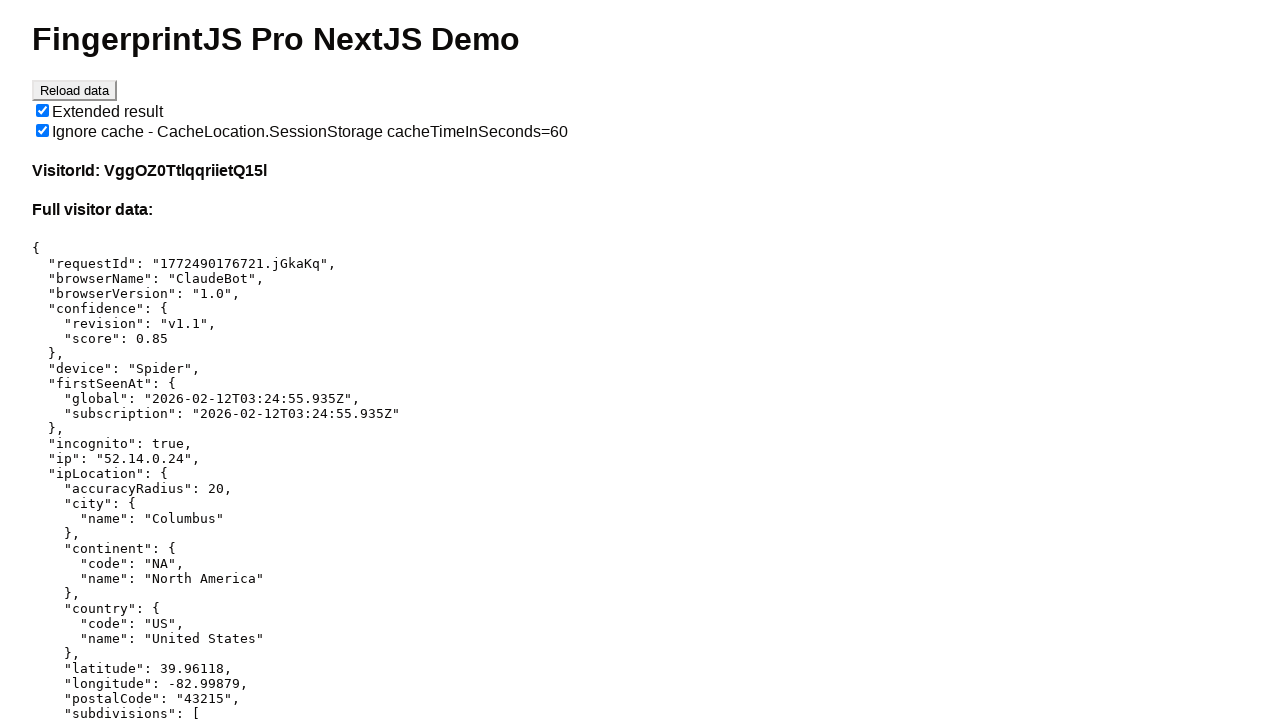

Verified that visitorId is present in the response
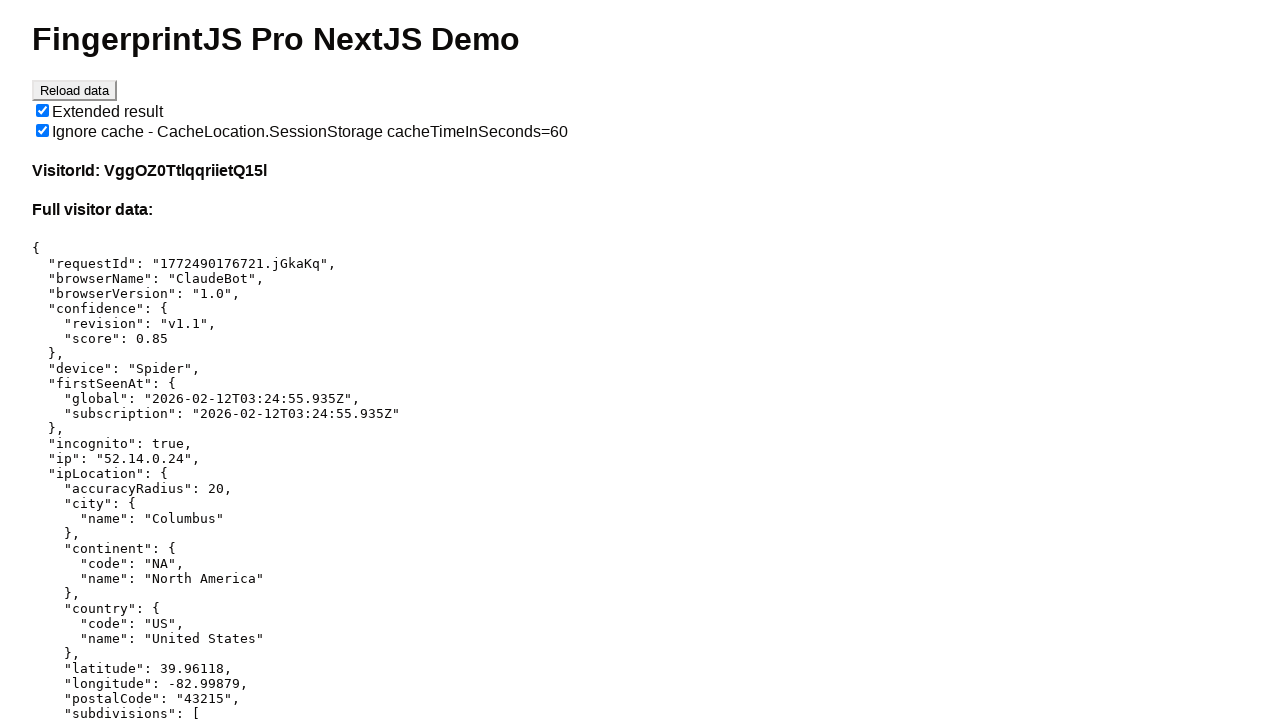

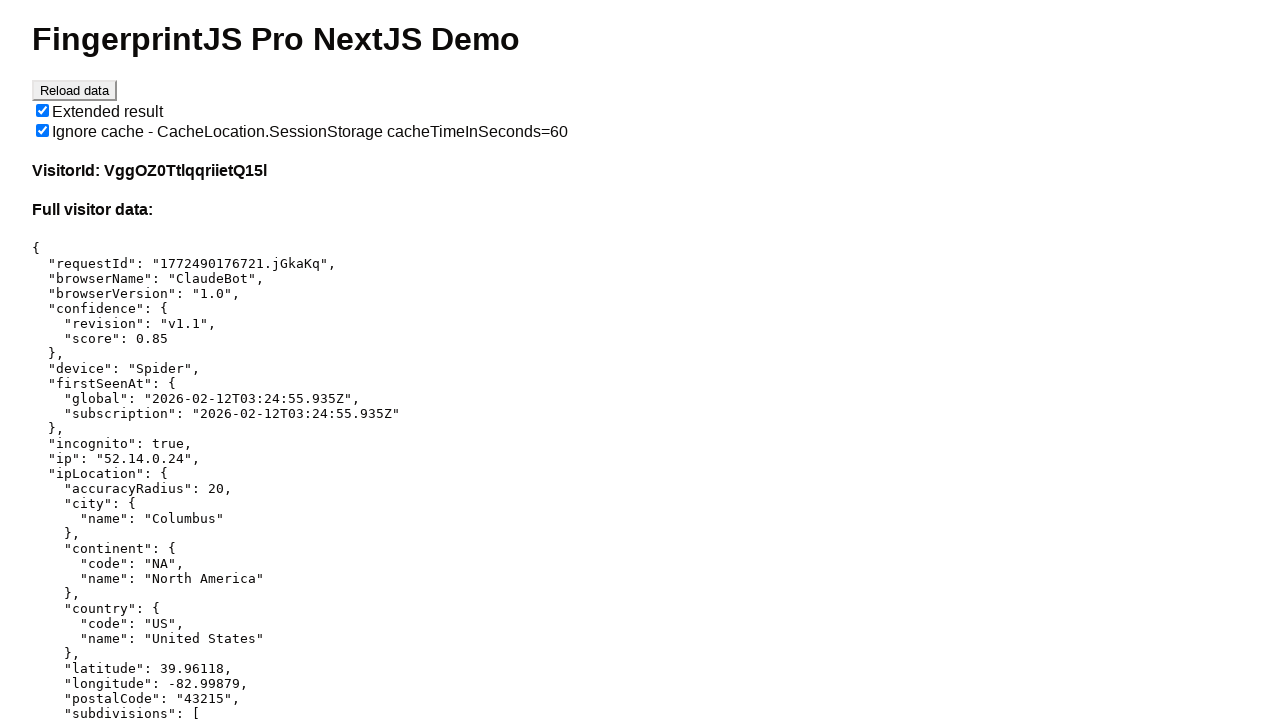